Tests the Super Calculator Angular application by entering two numbers, clicking the addition button, and verifying the result equals the expected sum.

Starting URL: http://juliemr.github.io/protractor-demo/

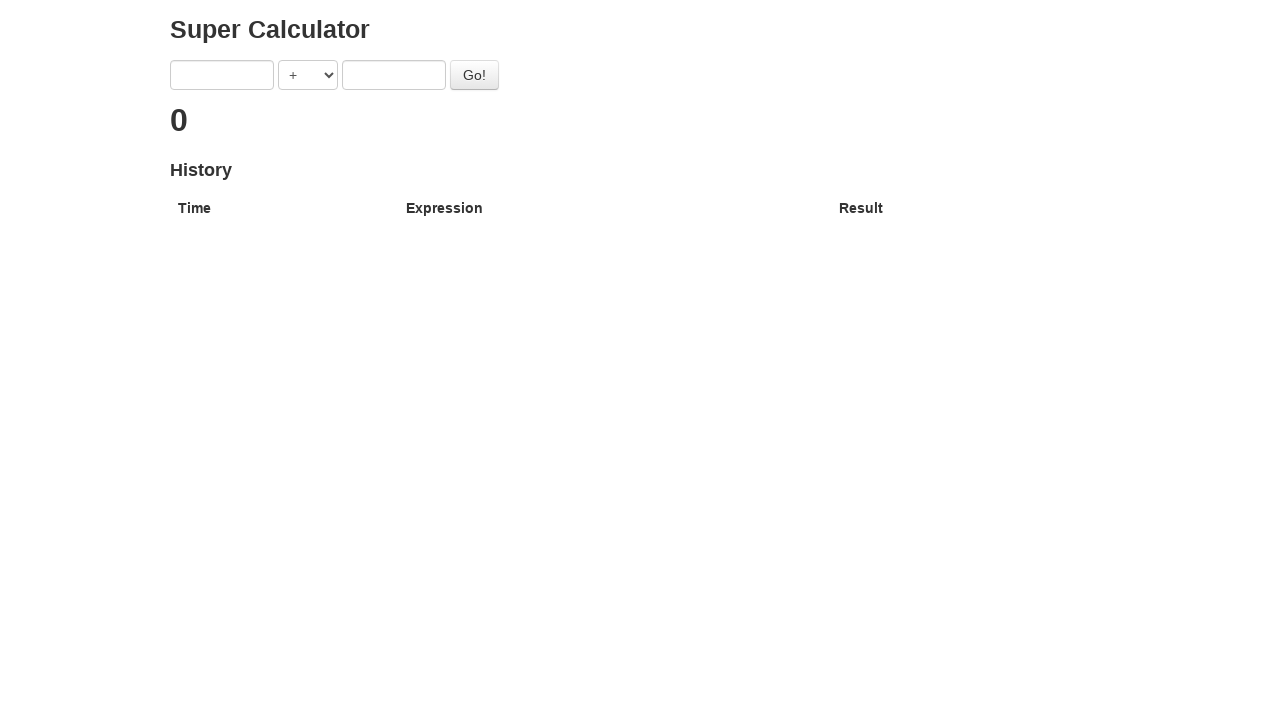

Filled first number input field with '5' on input[ng-model='first']
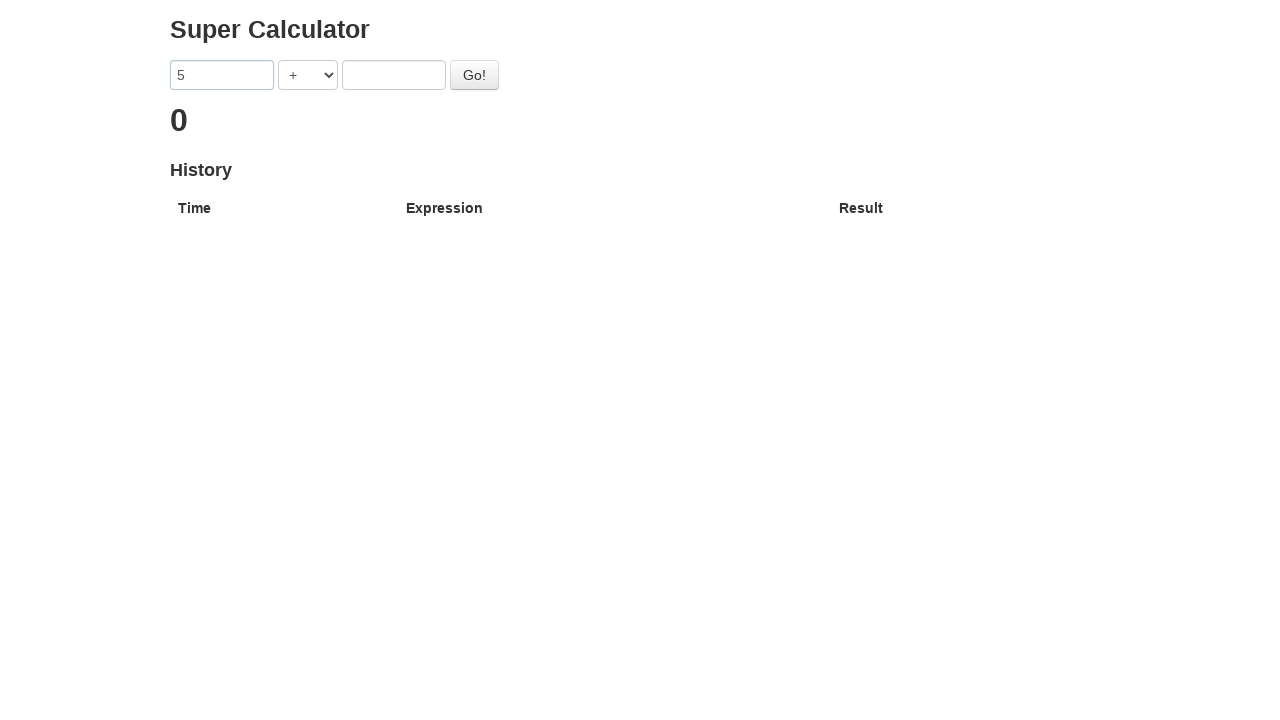

Filled second number input field with '5' on input[ng-model='second']
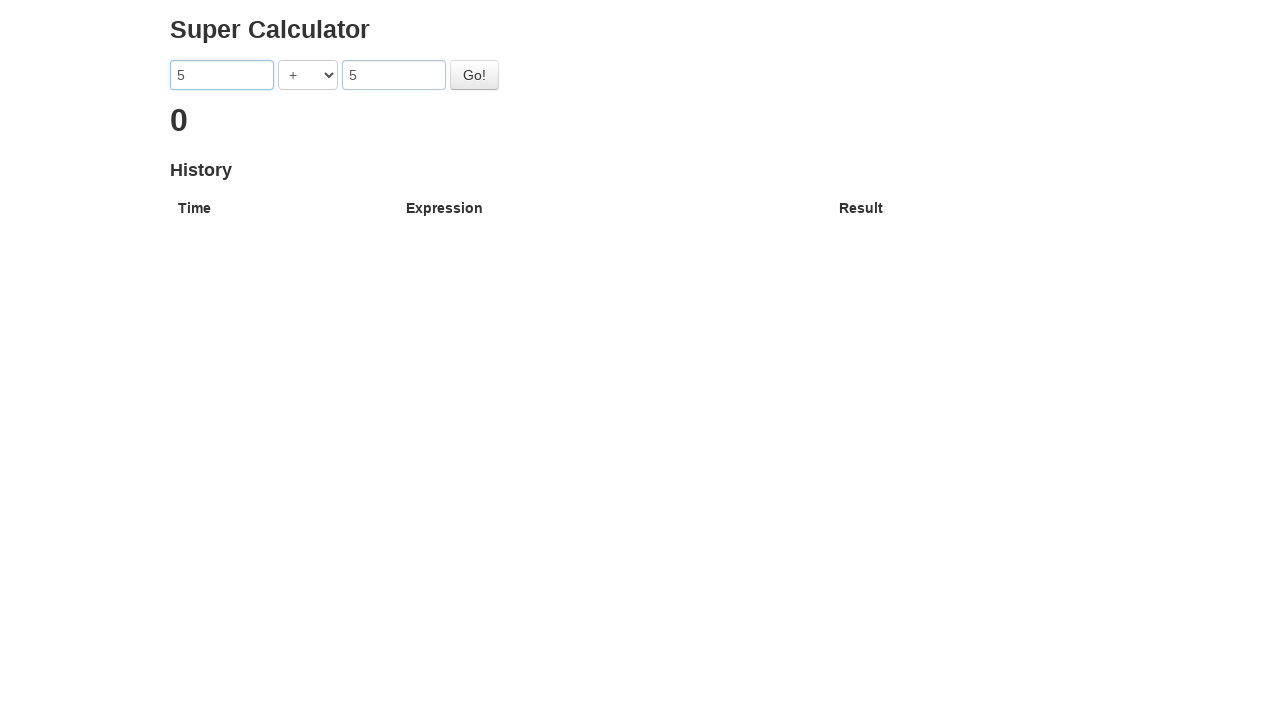

Clicked the addition button to perform calculation at (474, 75) on [ng-click='doAddition()']
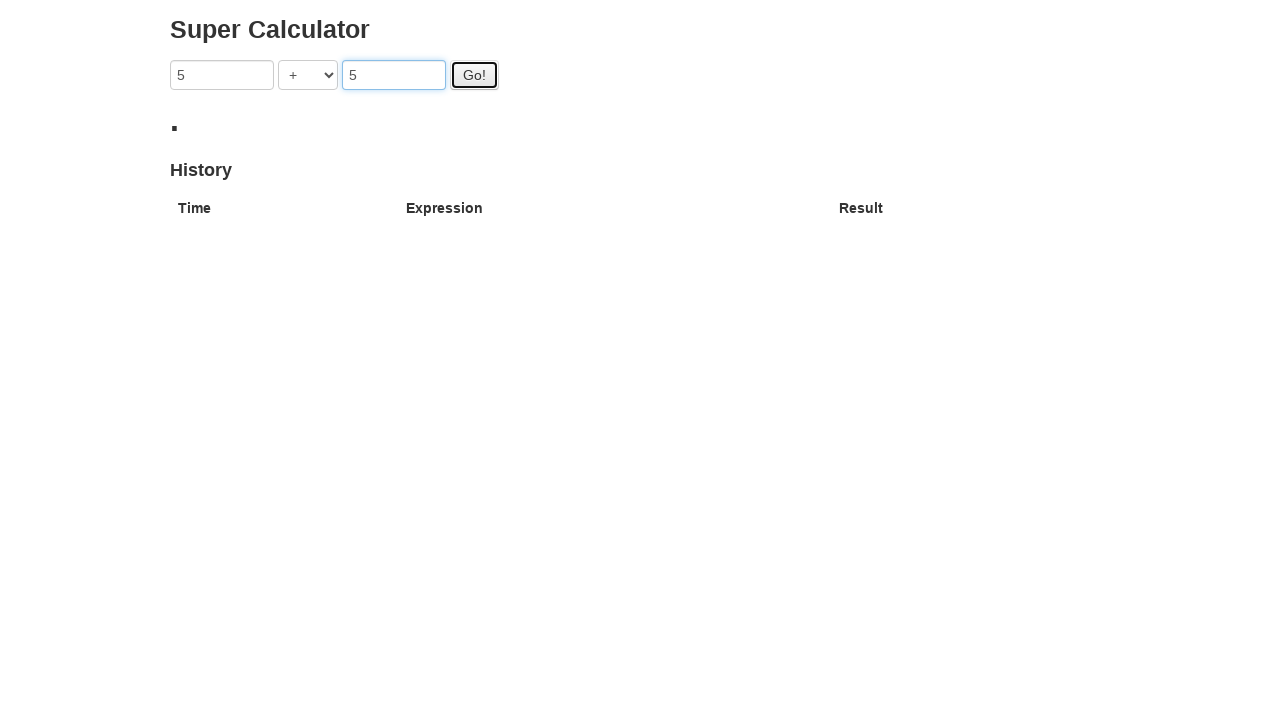

Verified result '10' is displayed (5 + 5 = 10)
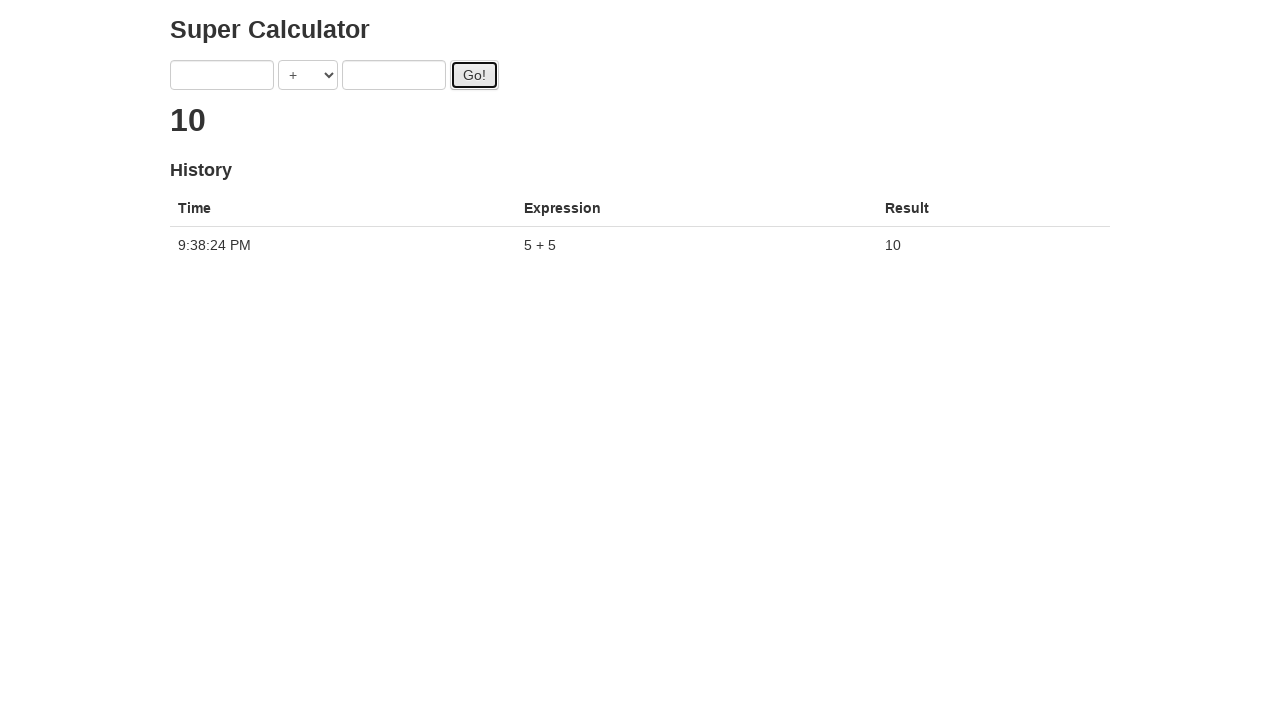

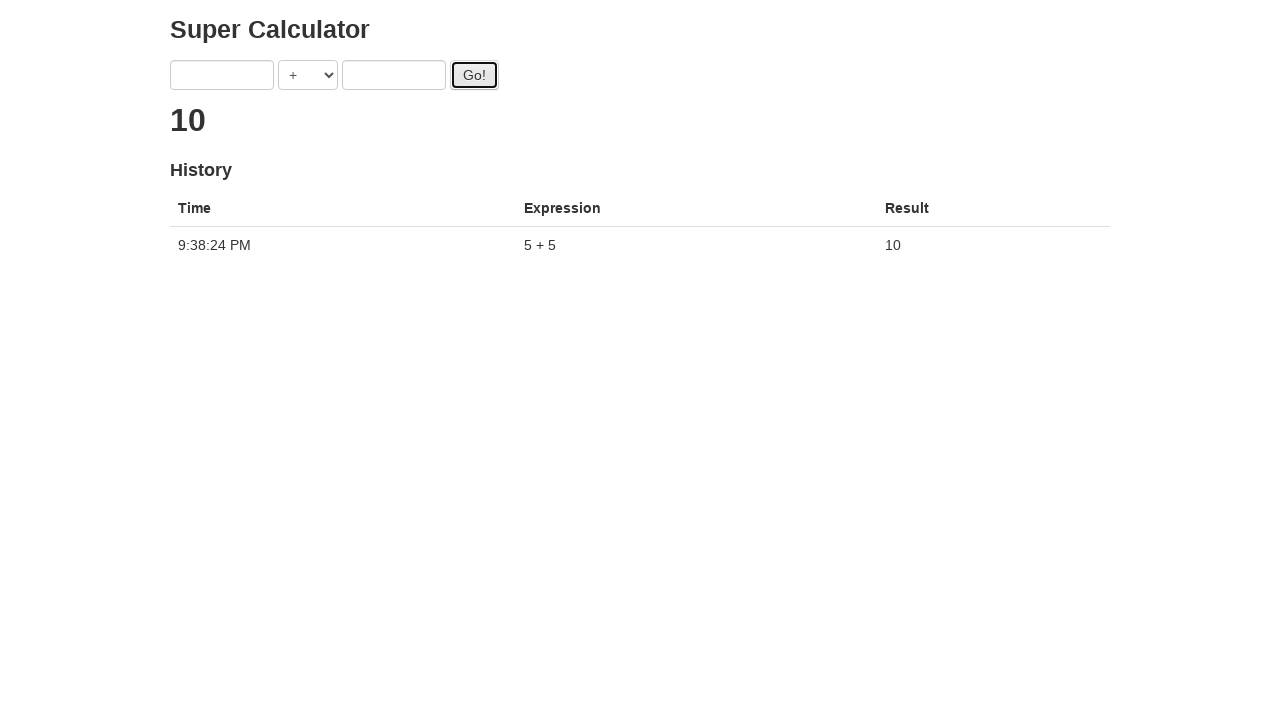